Tests drag-and-drop mouse operation by dragging an image element and dropping it onto a target div element on a Selenium test site.

Starting URL: https://artoftesting.com/samplesiteforselenium

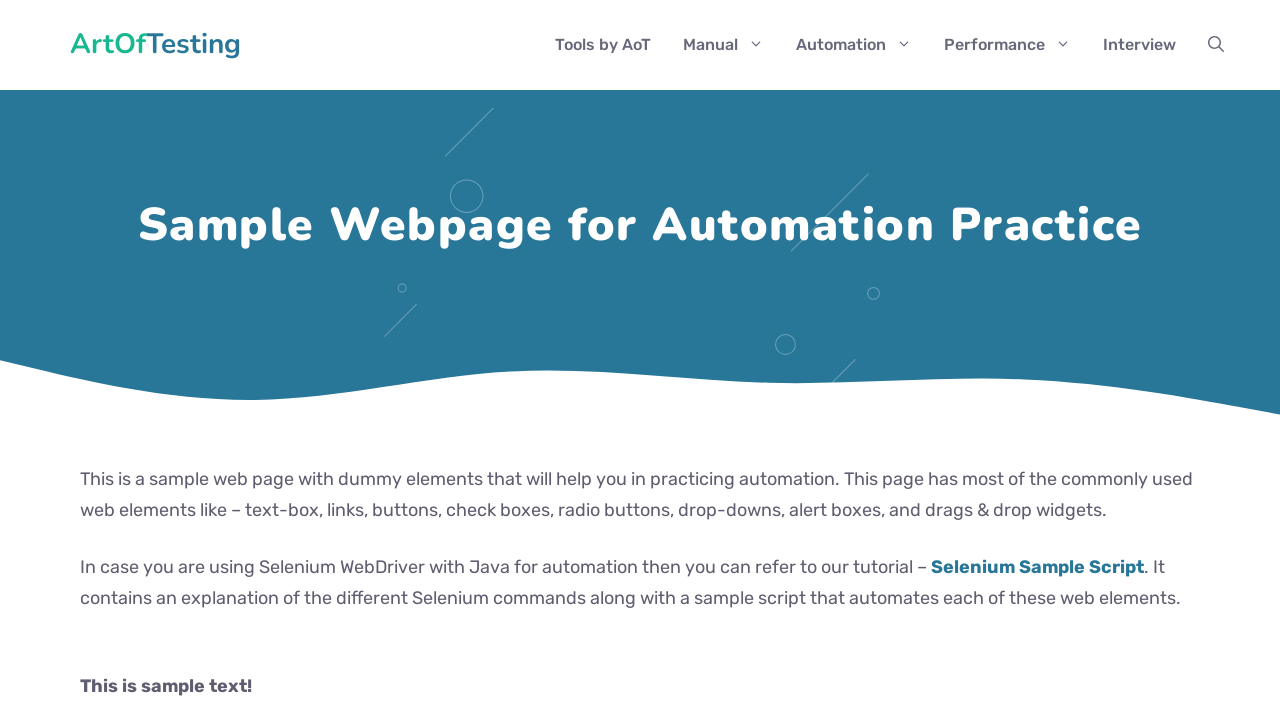

Navigated to Selenium test site
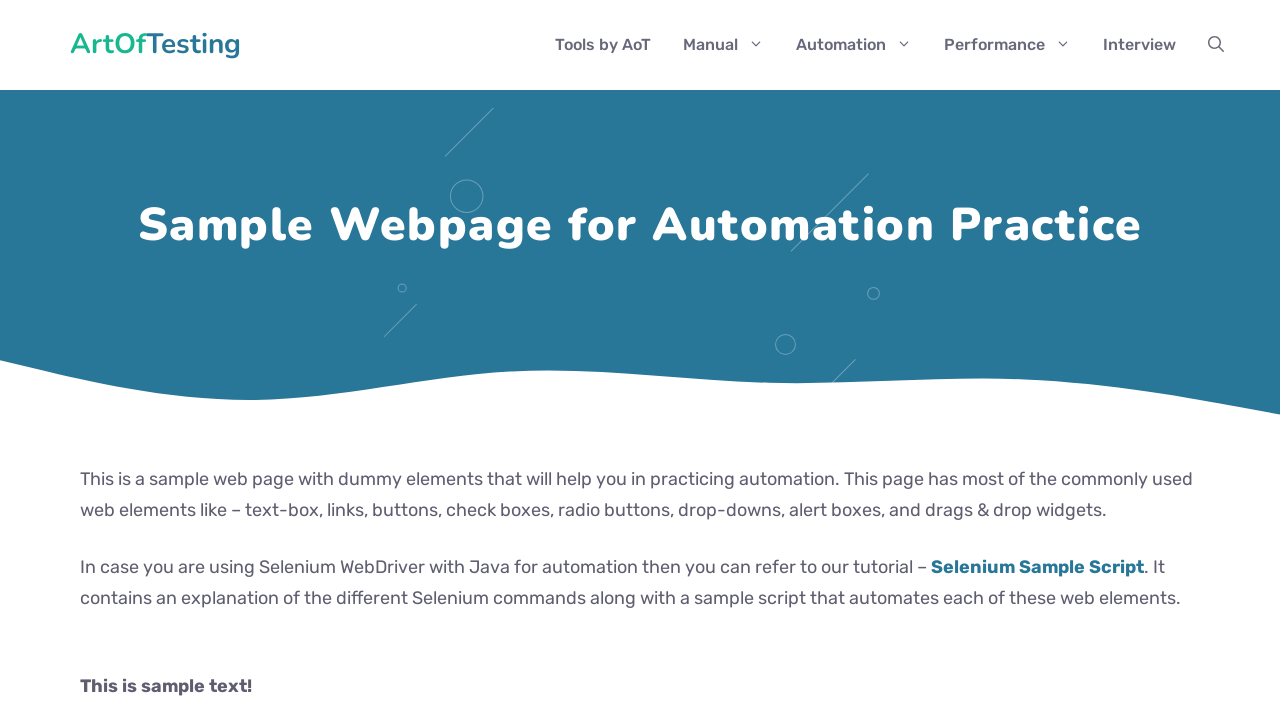

Image element loaded on page
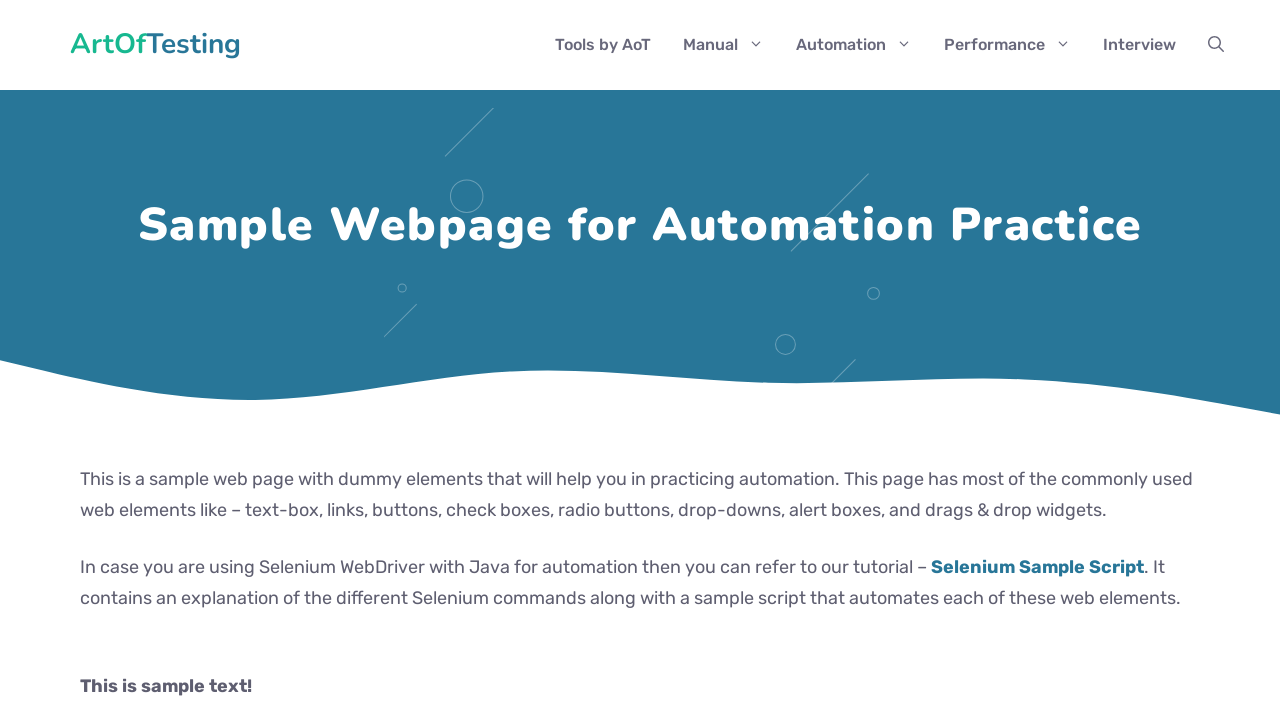

Located source image element (img#myImage)
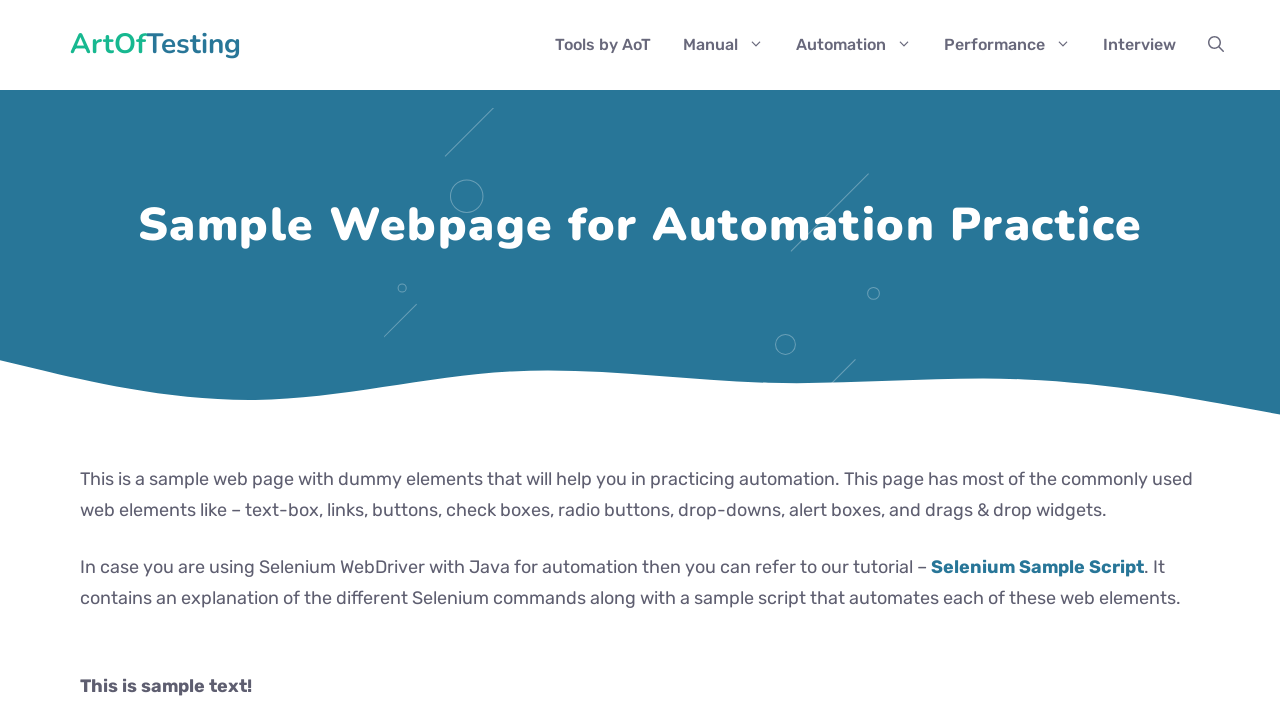

Located target div element (div#targetDiv)
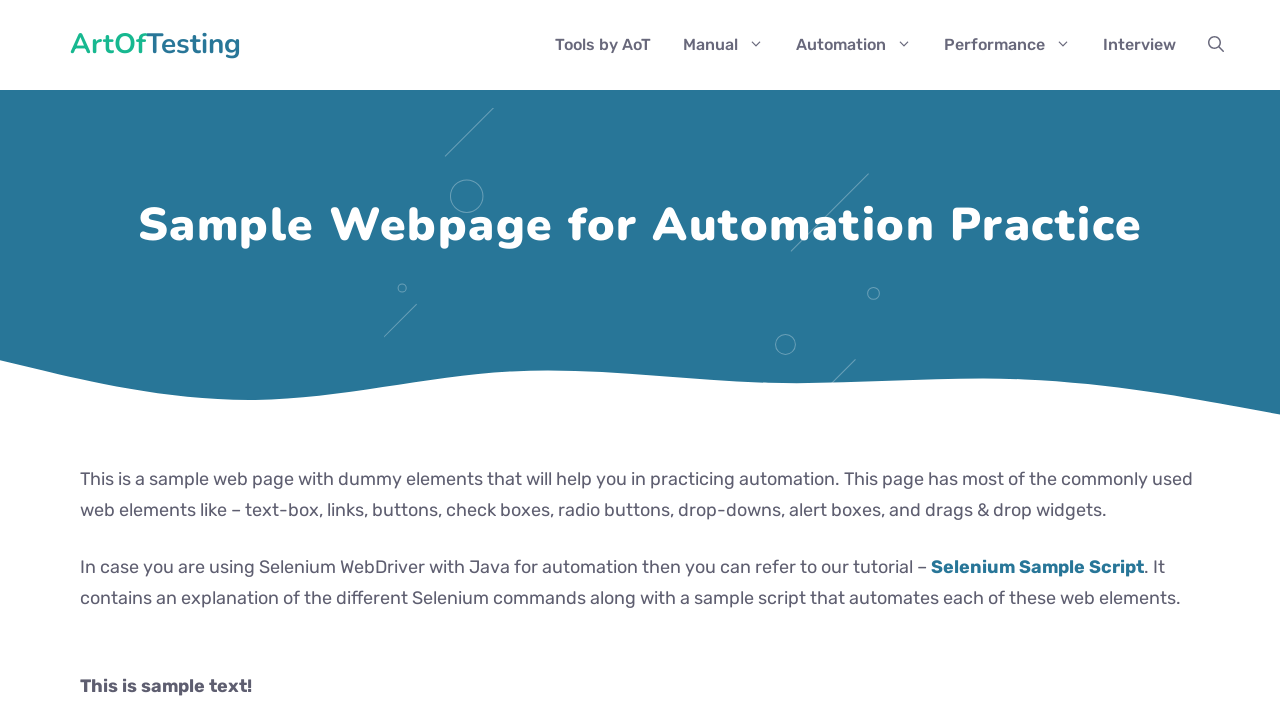

Dragged image element and dropped it onto target div at (280, 242)
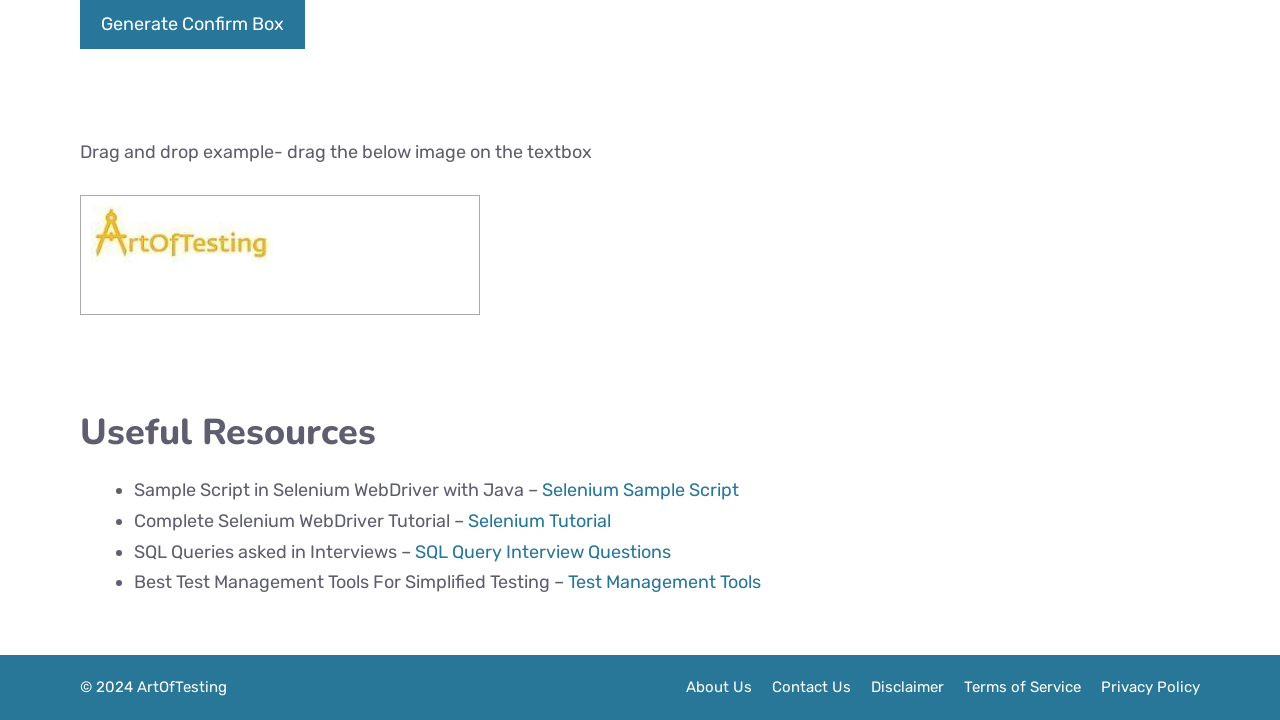

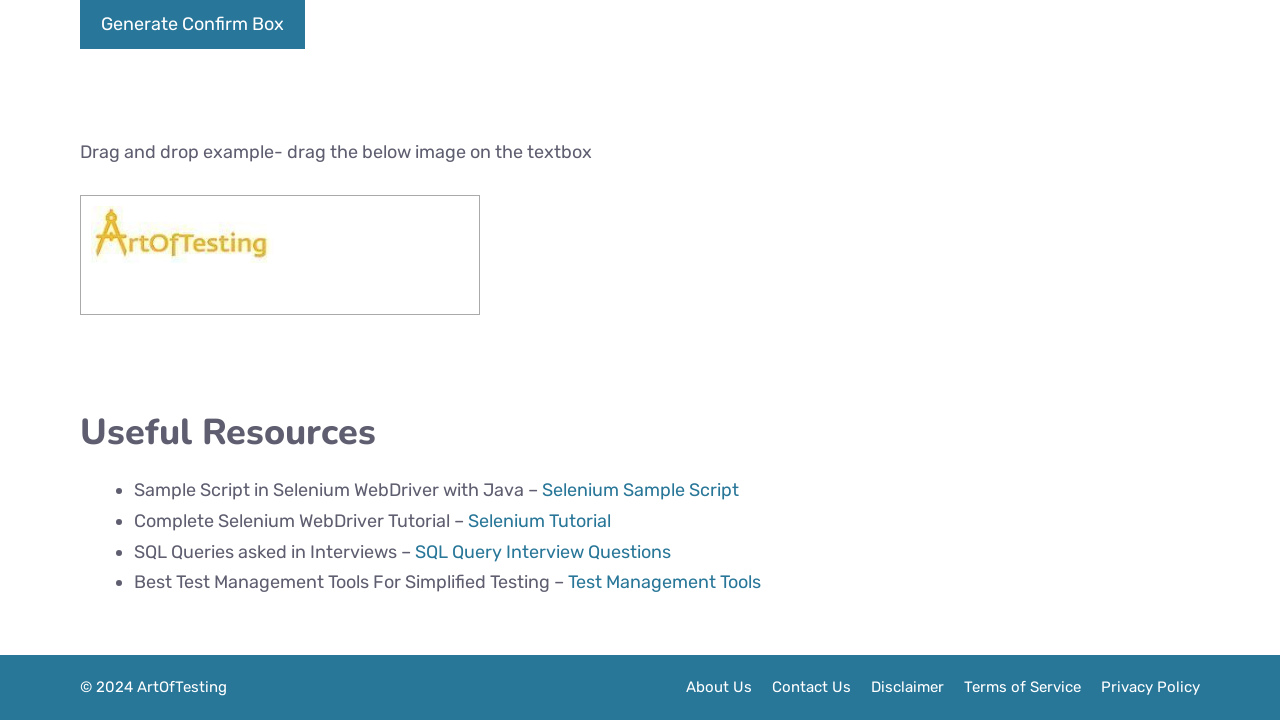